Navigates to the East Money financial news page and verifies that the news list content loads with article items displayed

Starting URL: https://finance.eastmoney.com/a/ccjdd.html

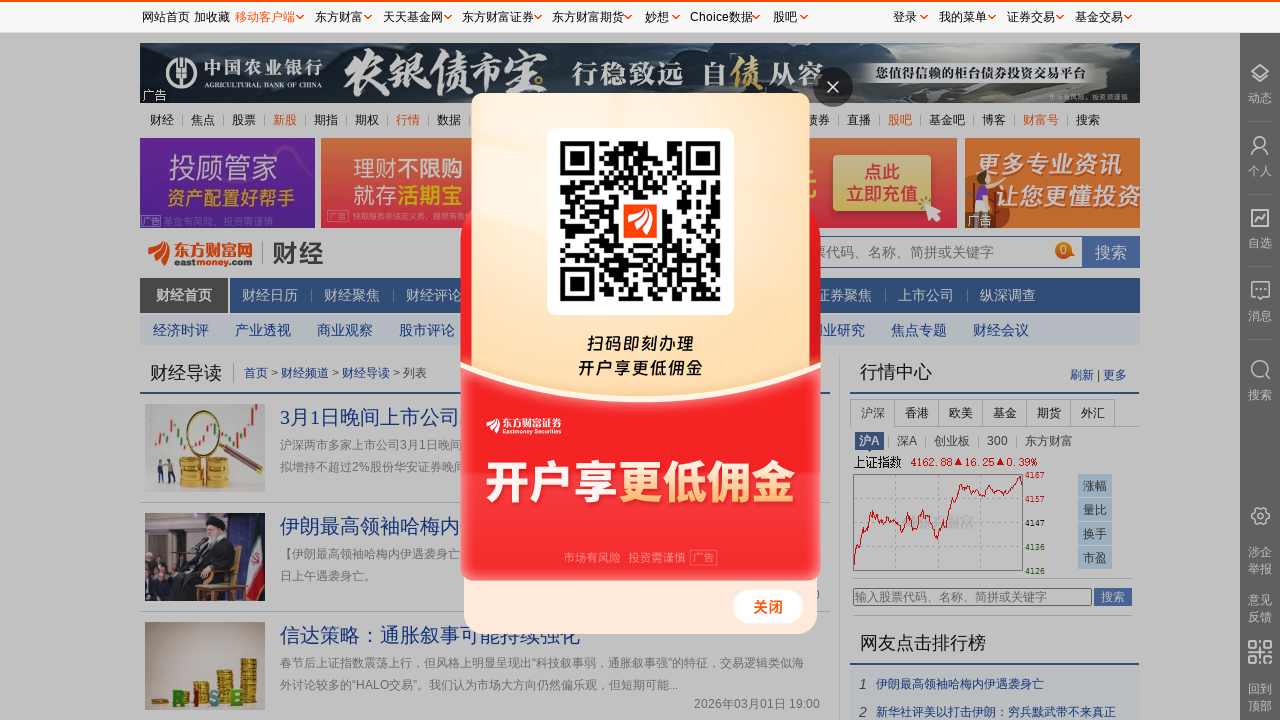

Navigated to East Money financial news page
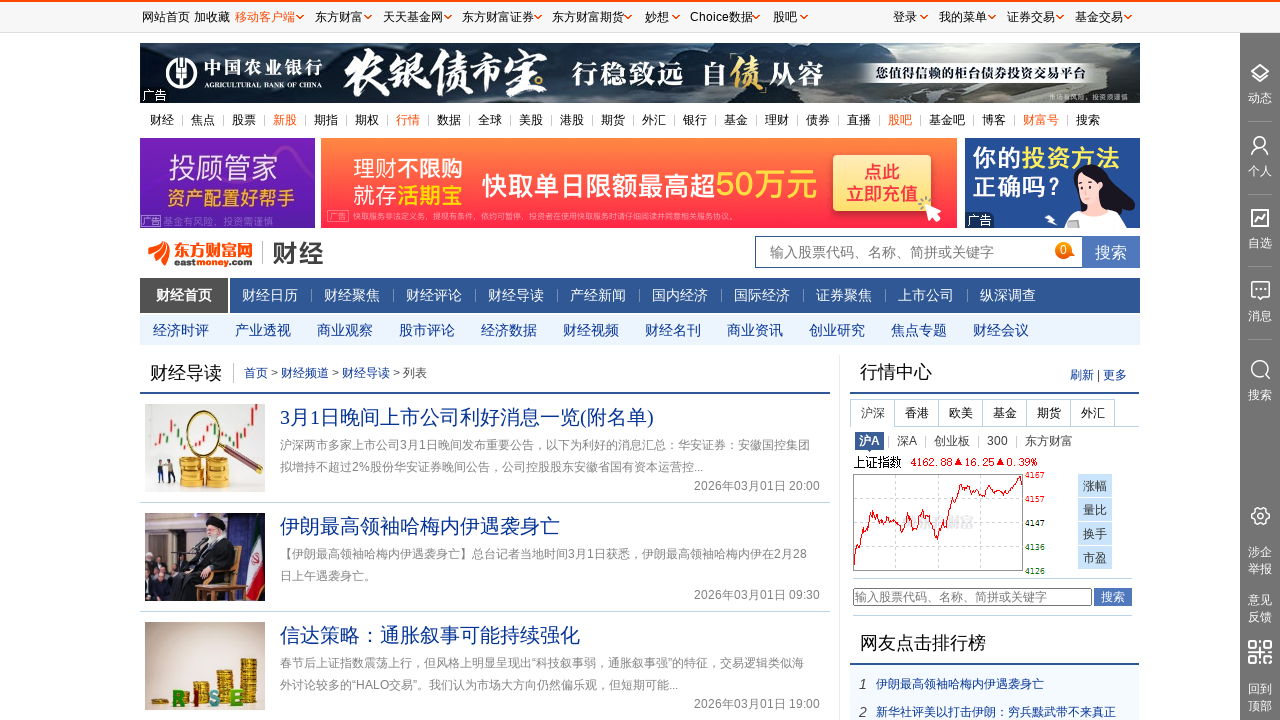

Page fully loaded
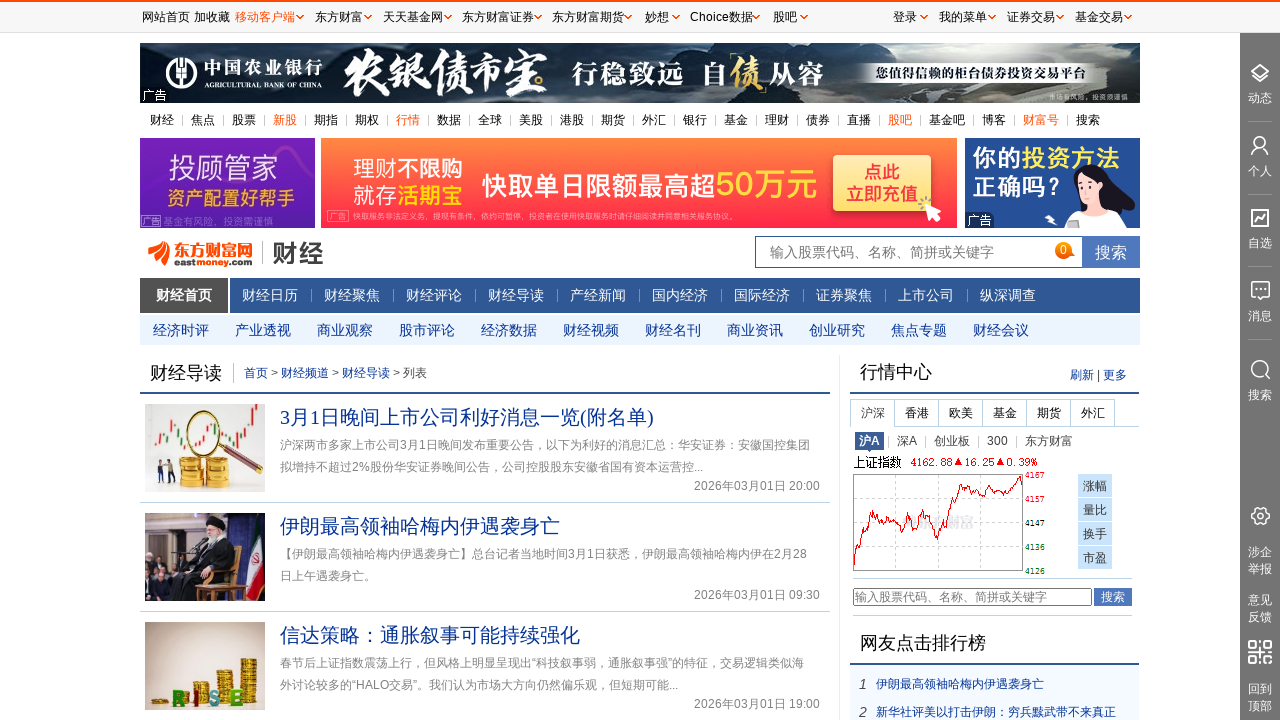

News list content container is present
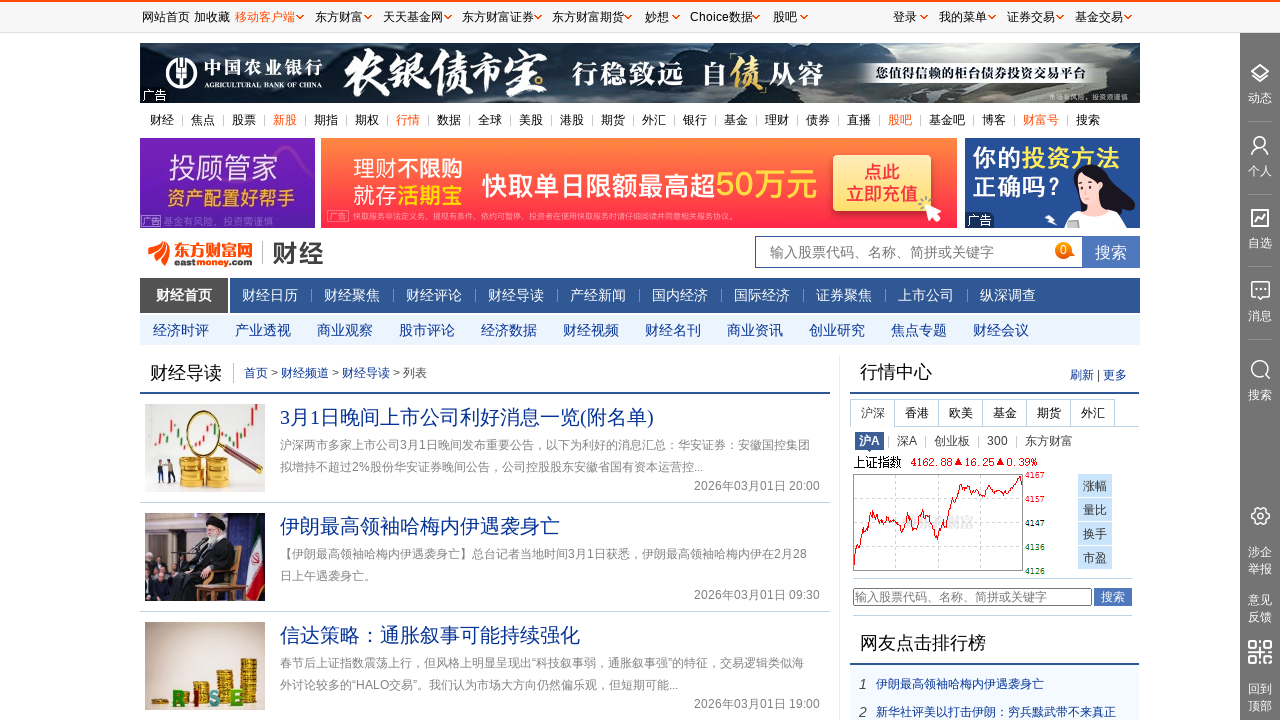

News list items are present
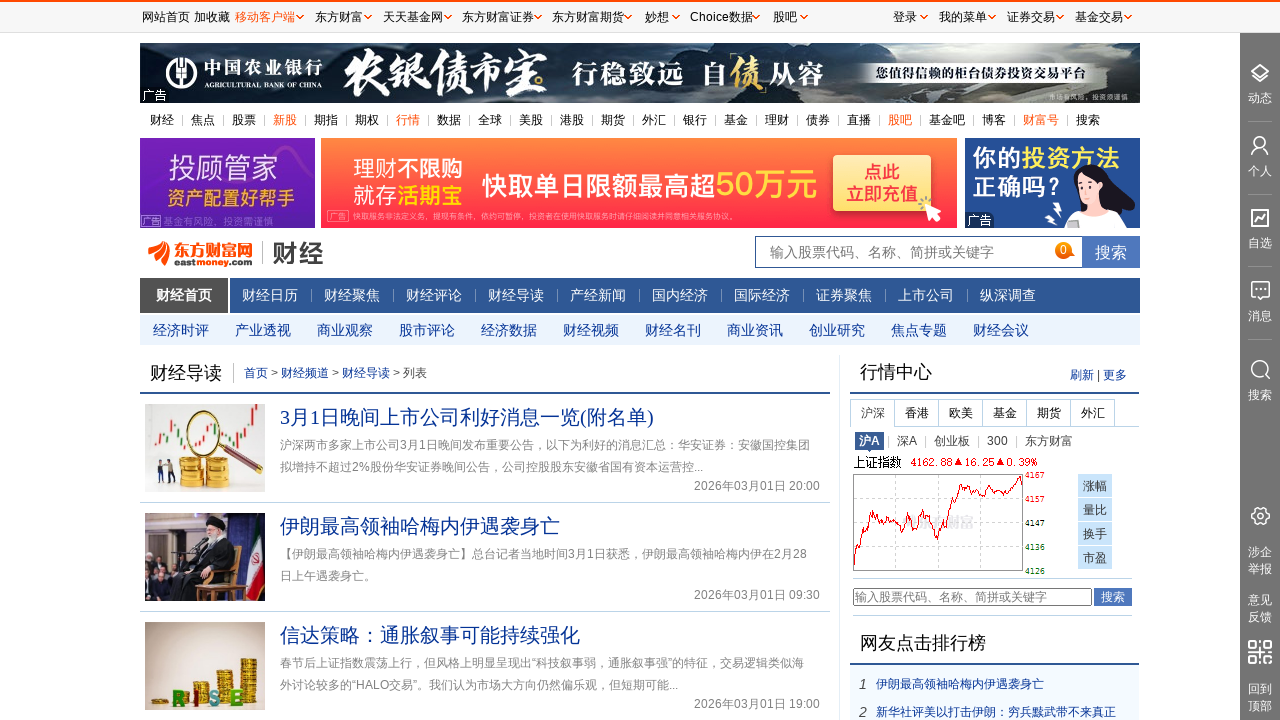

Article title link is present
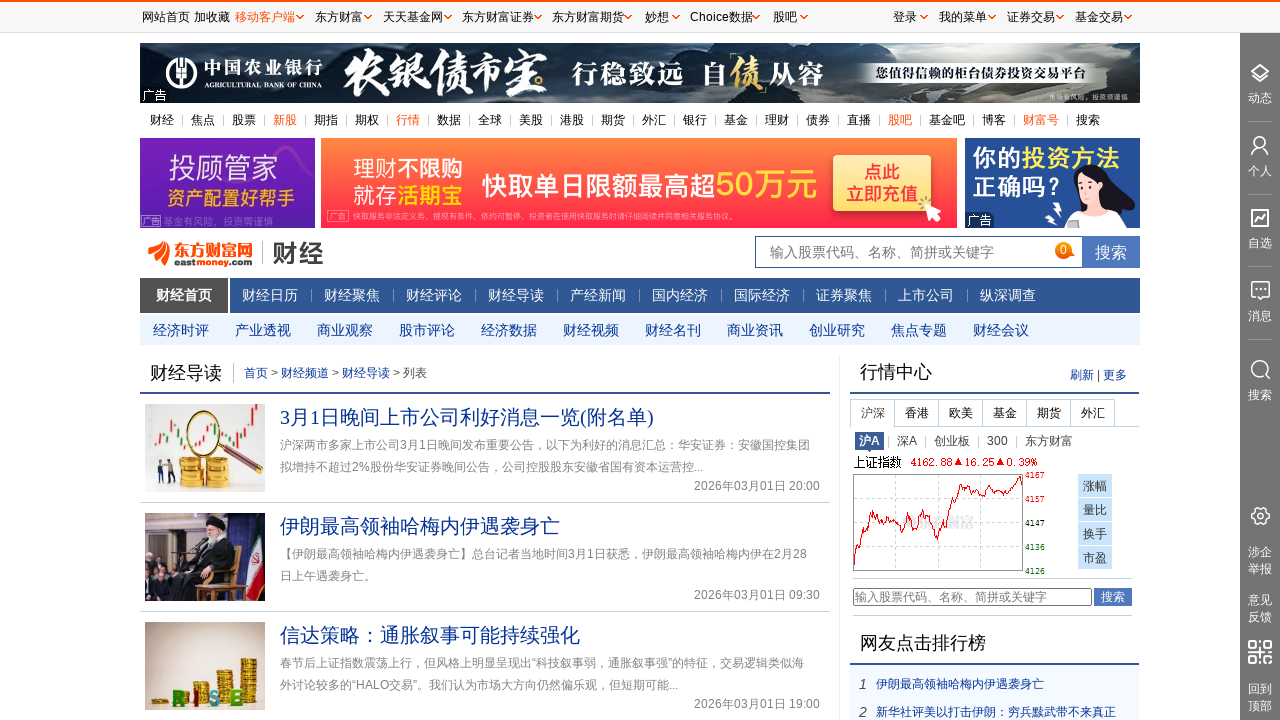

Article info section is present
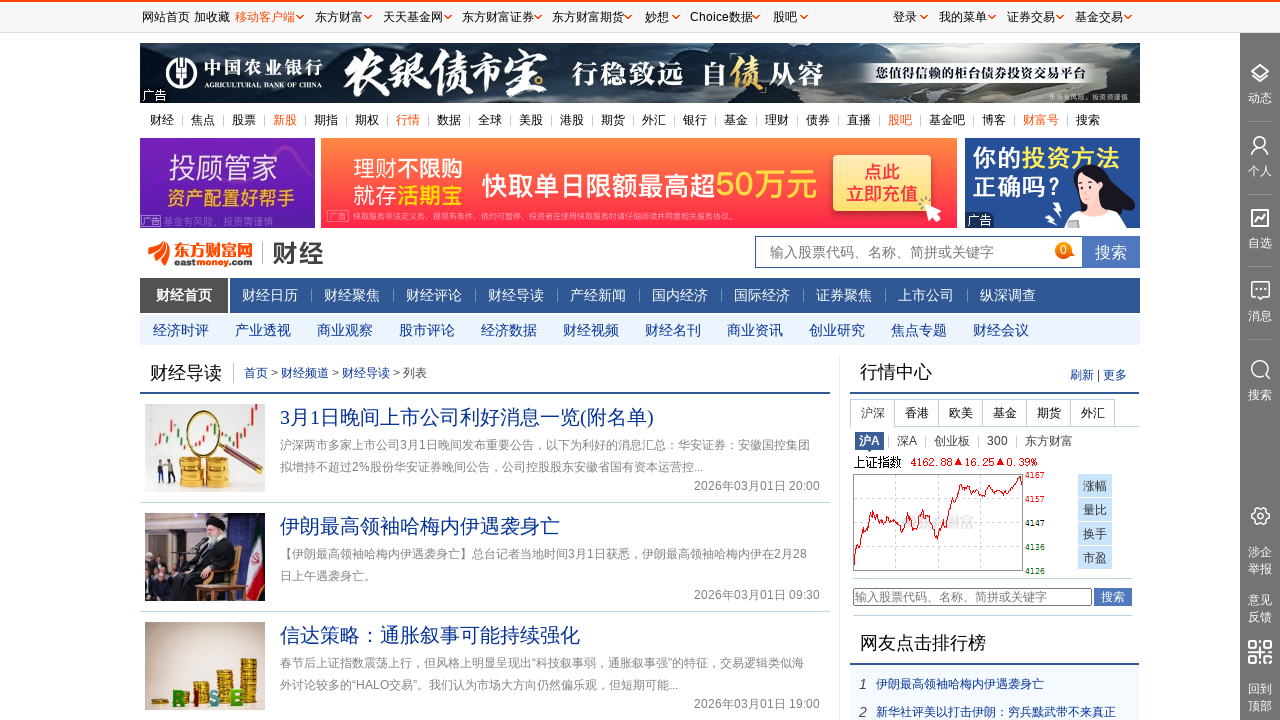

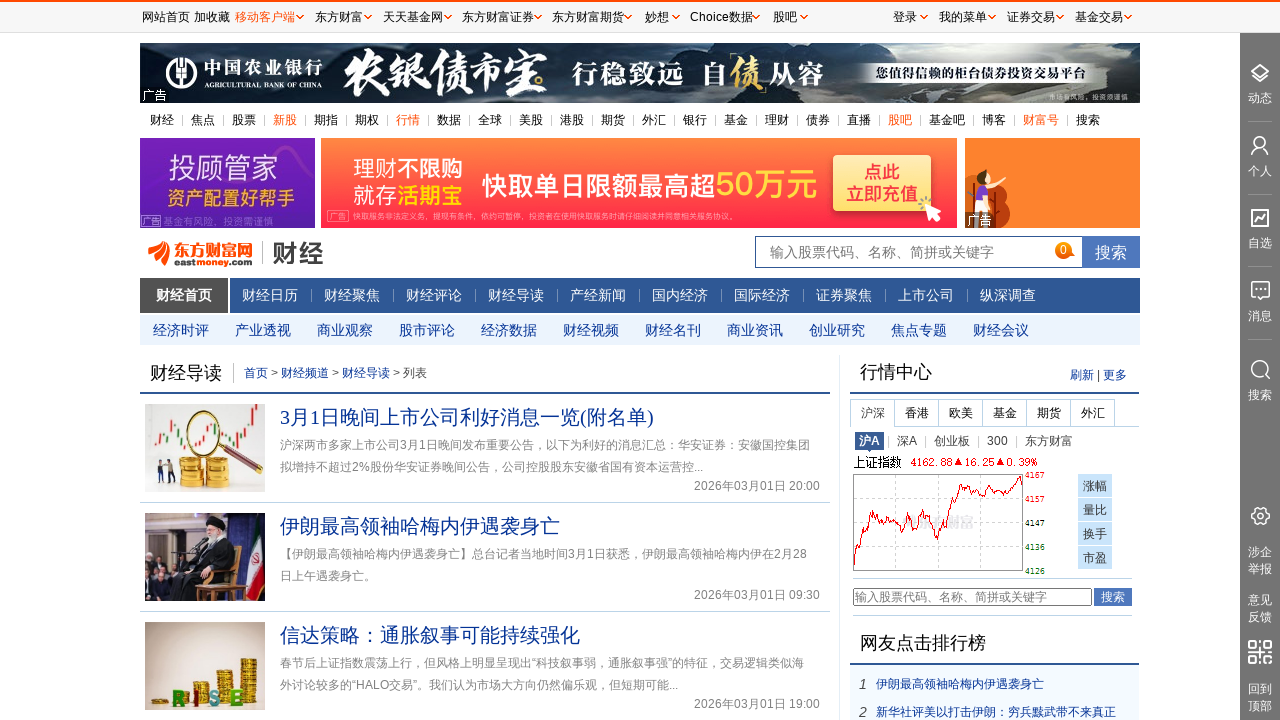